Fills the current address field and clicks the label

Starting URL: https://demoqa.com/automation-practice-form

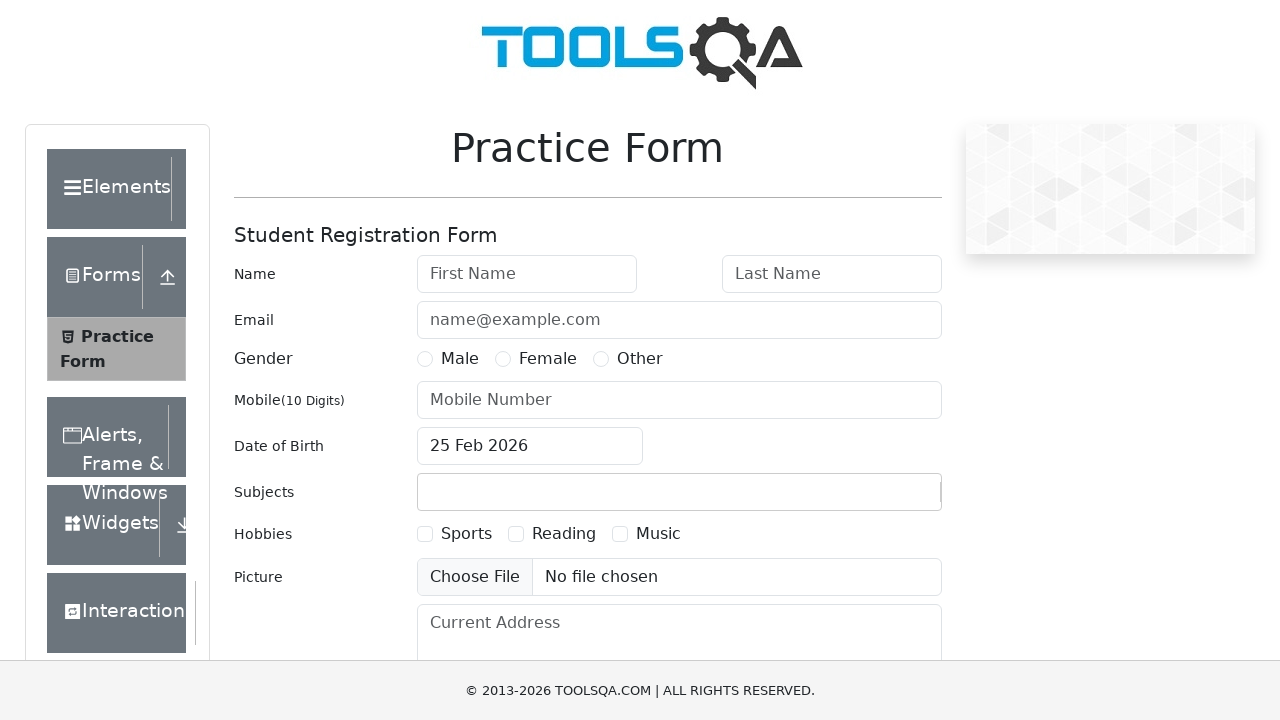

Filled current address field with '123 Main Street, Apt 4B' on #currentAddress
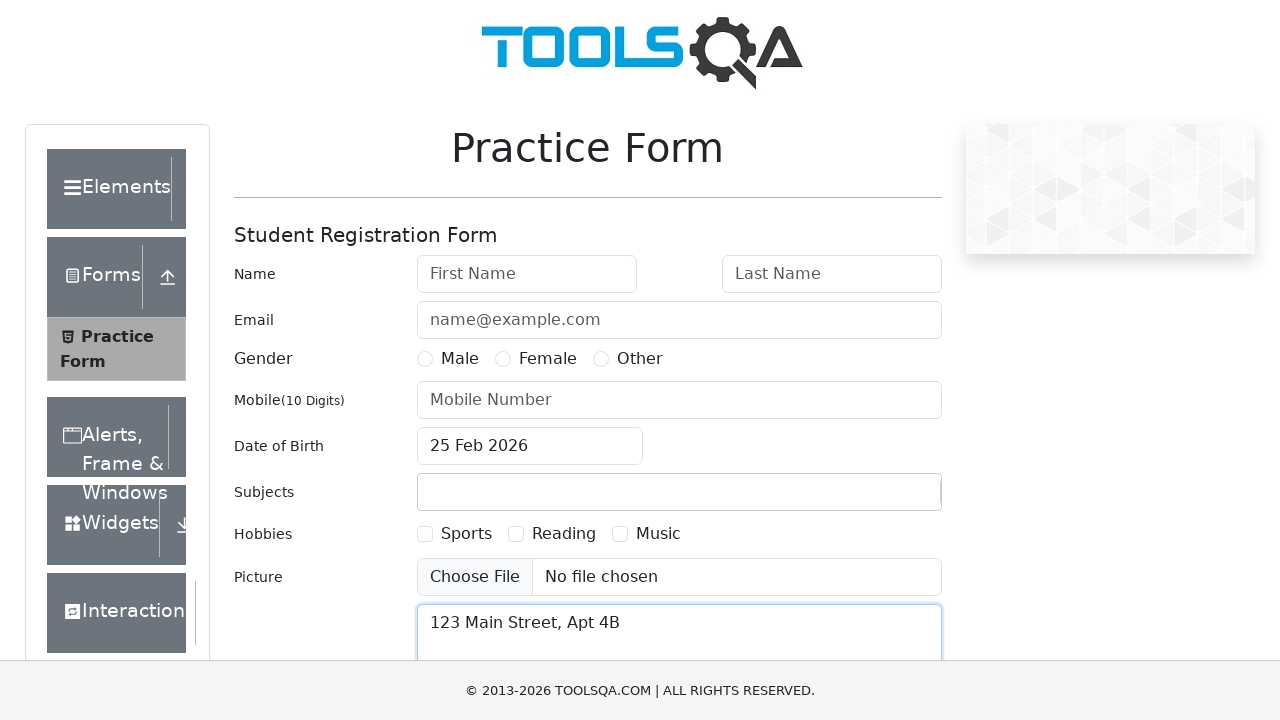

Clicked on current address label at (291, 360) on #currentAddress-label
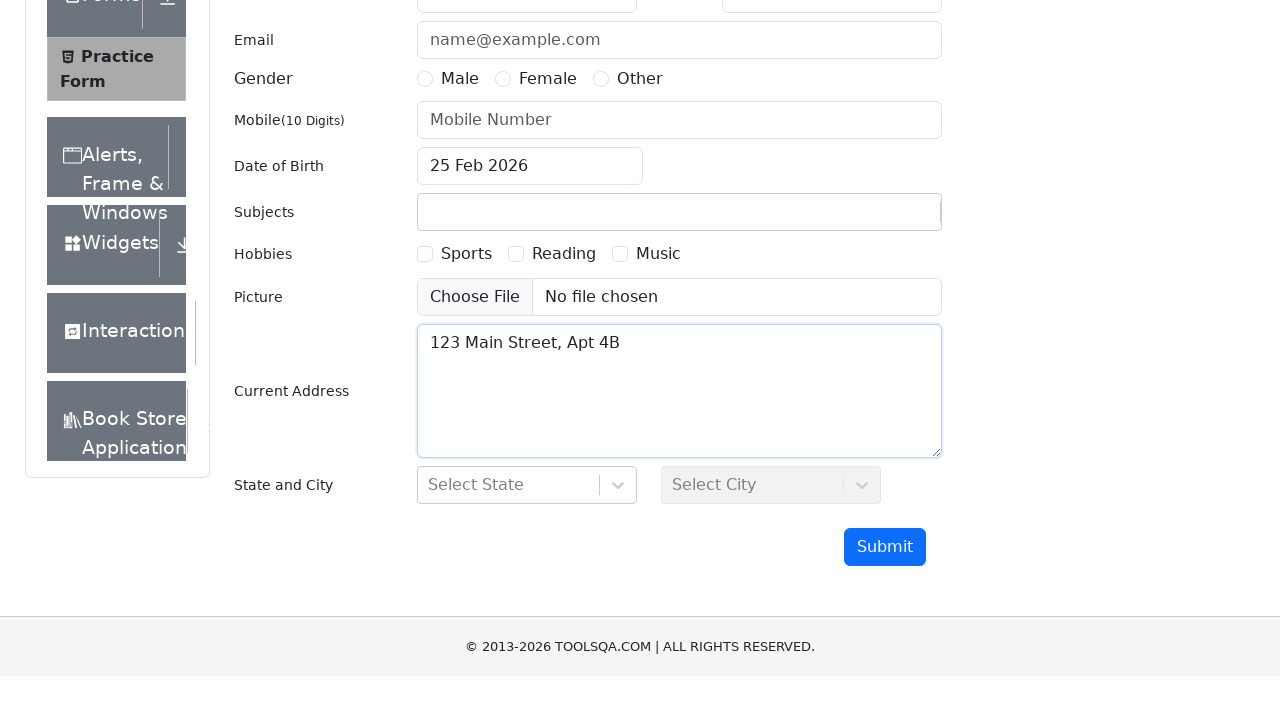

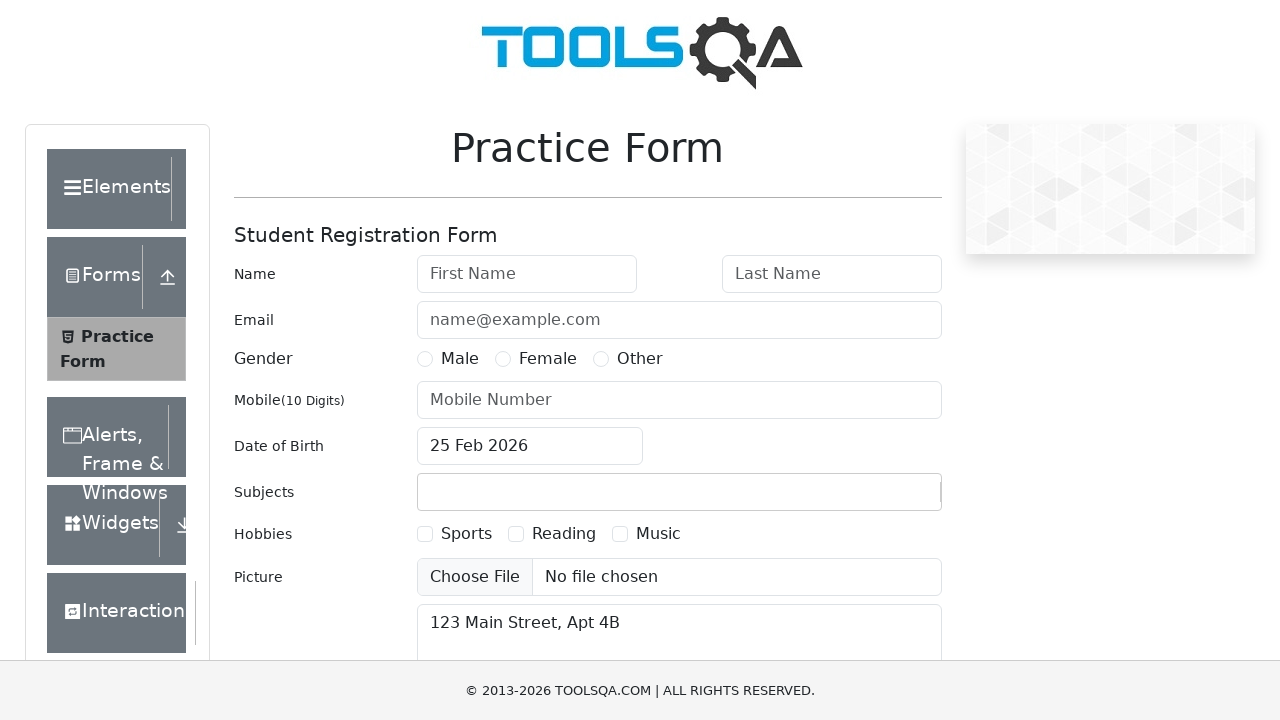